Tests that key routes on the website return HTTP 200 status codes by navigating to each route sequentially.

Starting URL: https://lifeundo.ru/

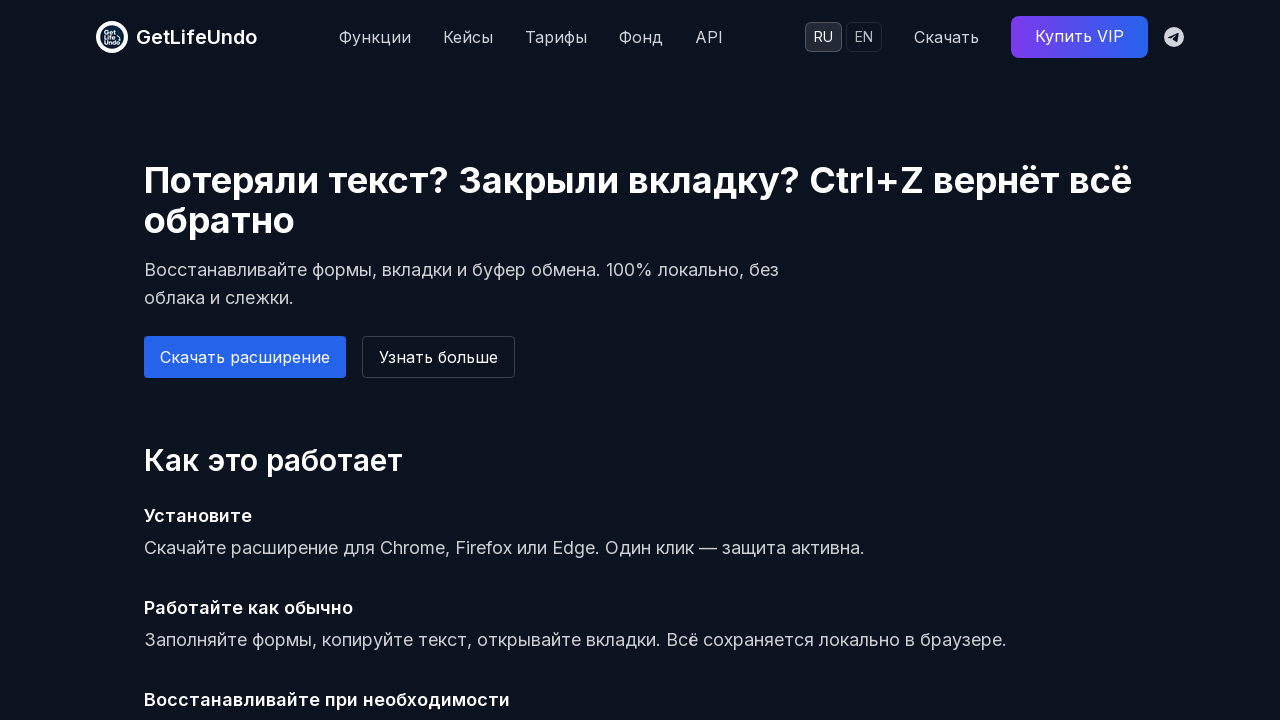

Homepage loaded successfully (domcontentloaded)
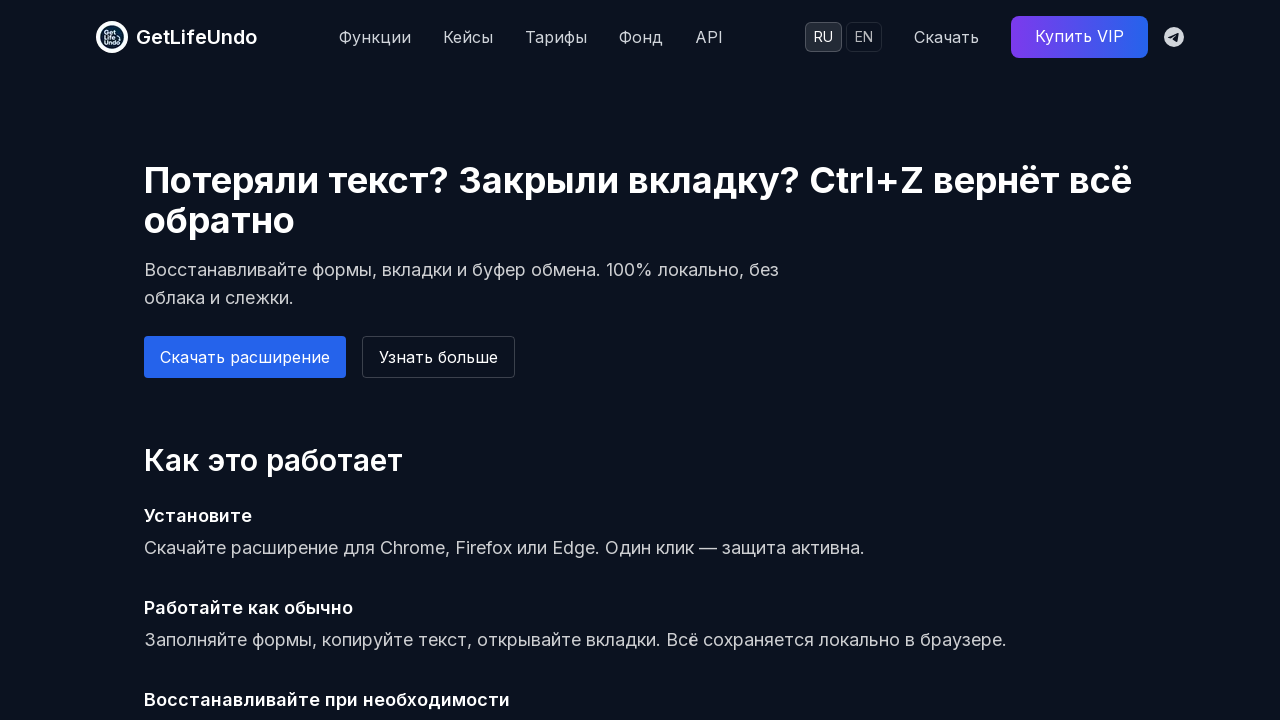

Navigated to /pricing route
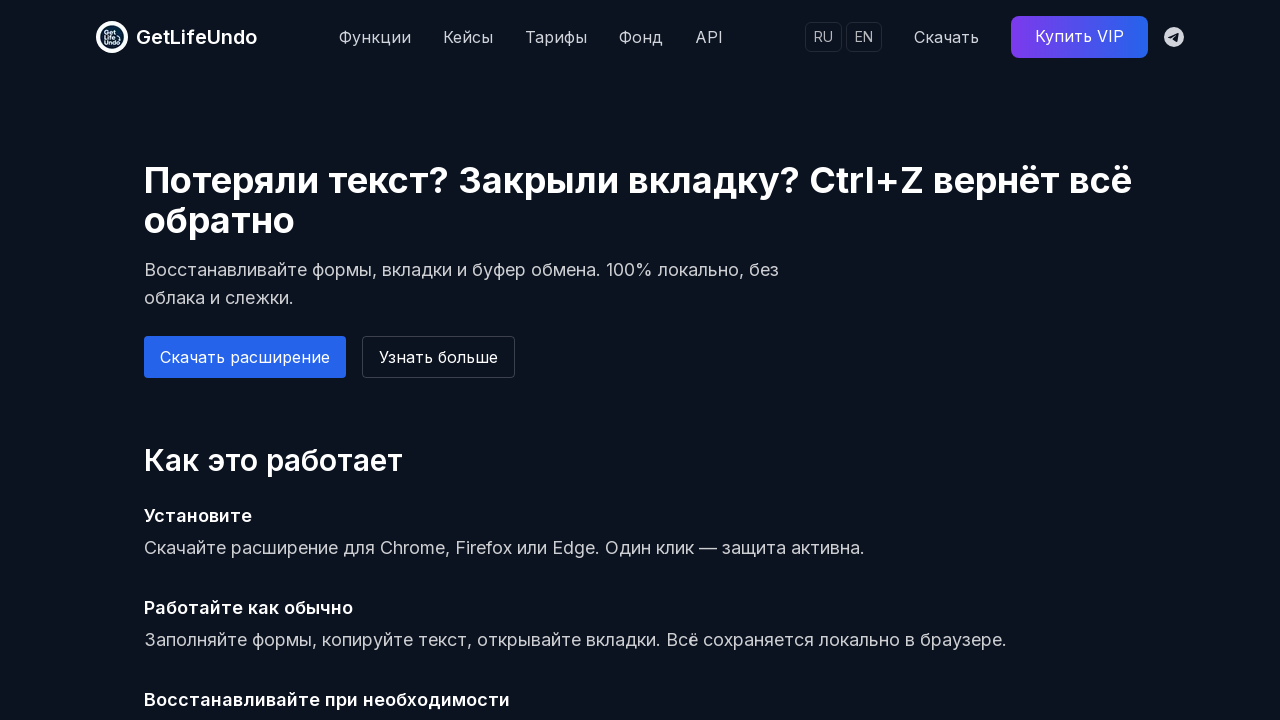

Navigated to /fund route
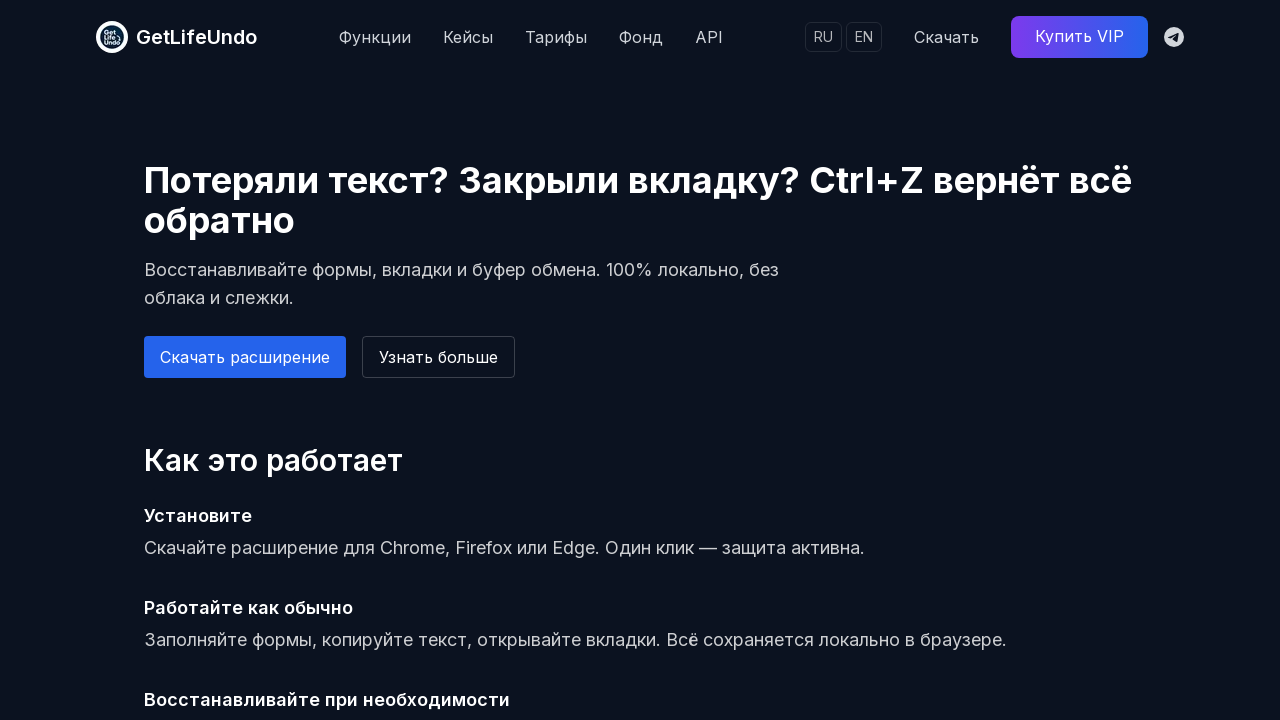

Navigated to /fund/apply route
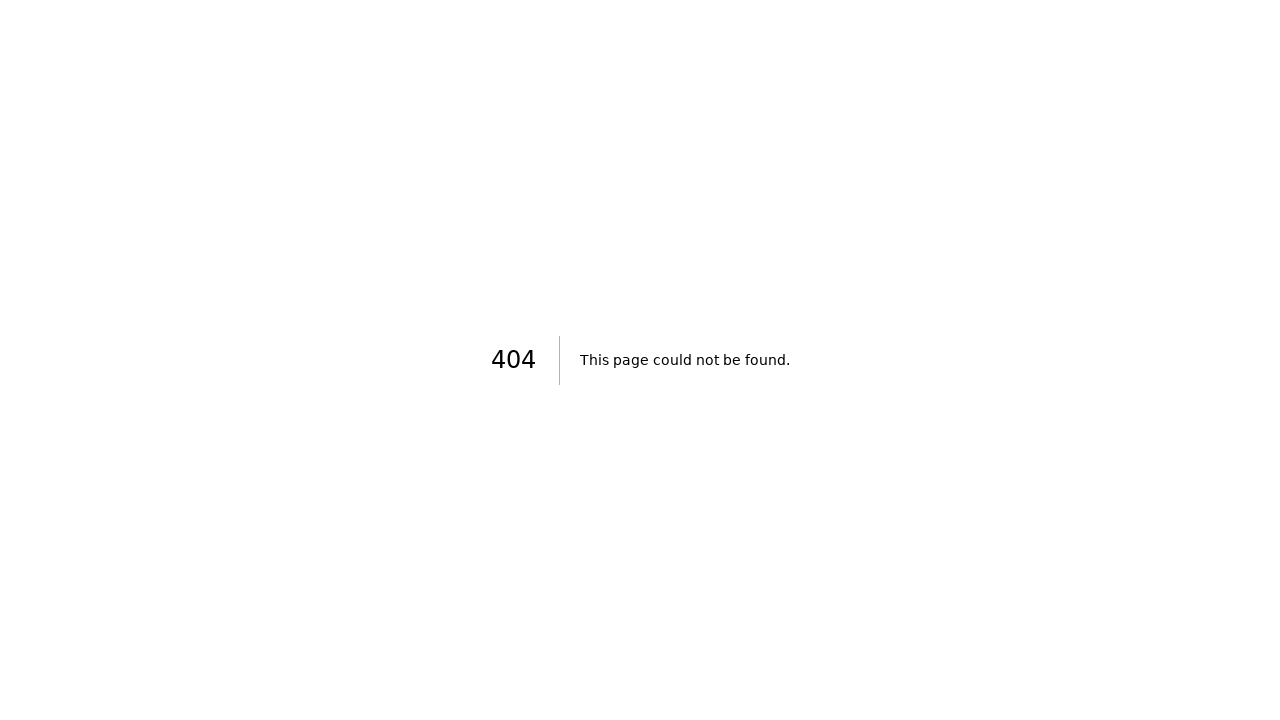

Navigated to /privacy route
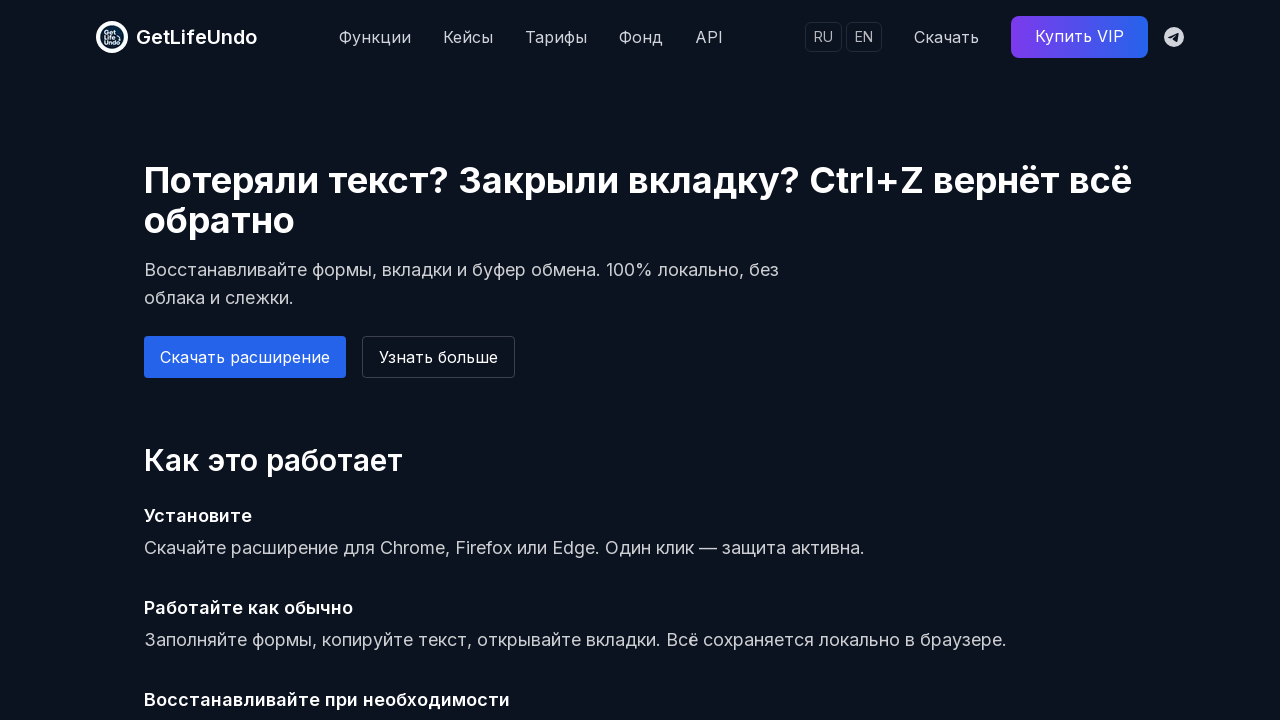

Navigated to /support route
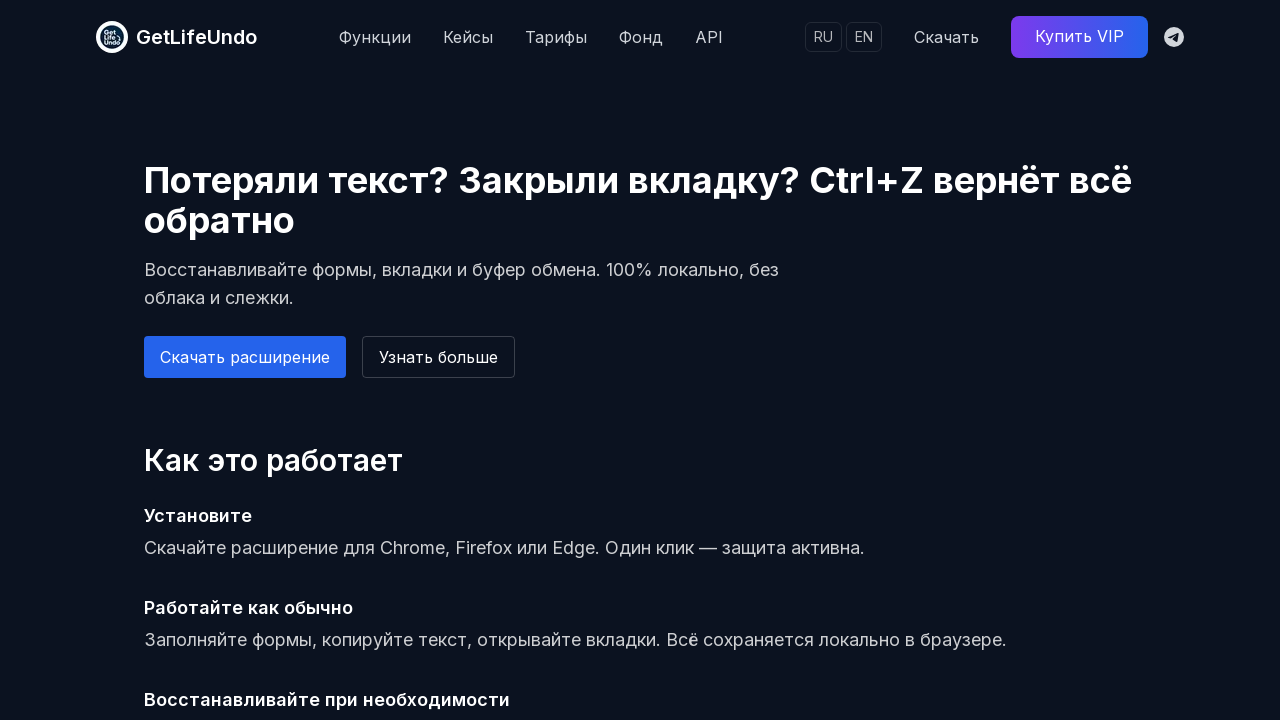

Navigated to /ok route
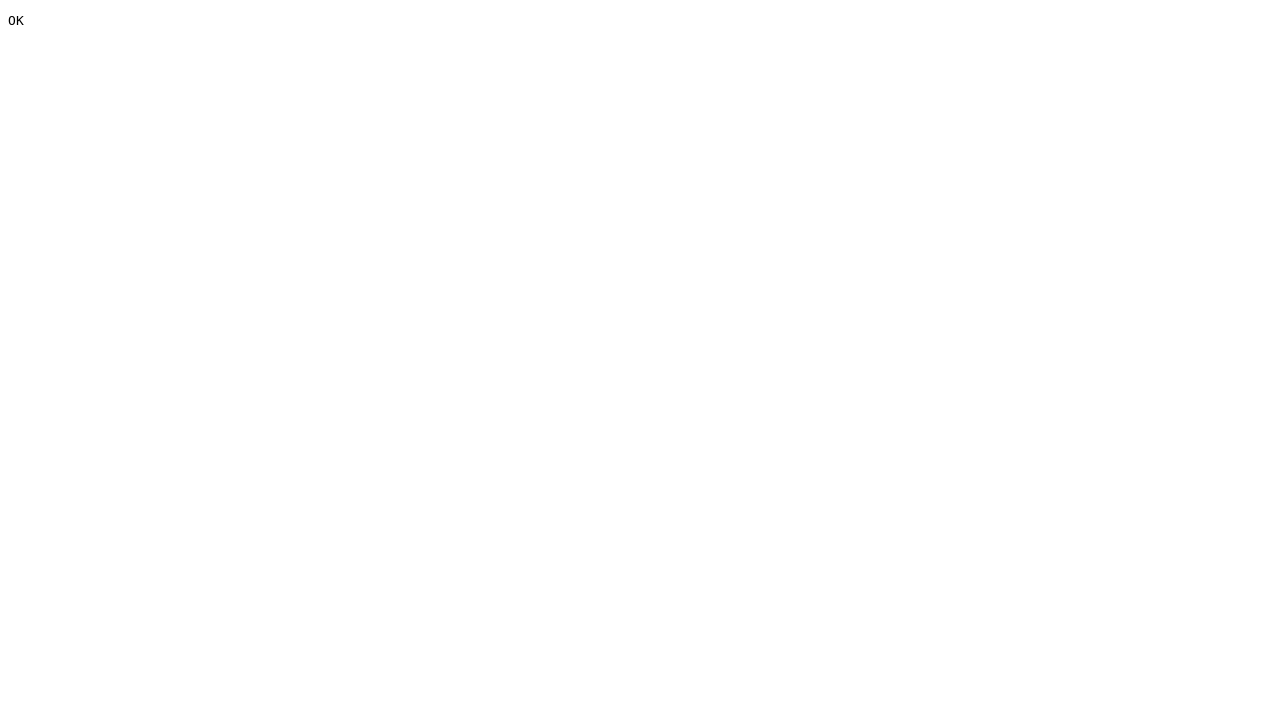

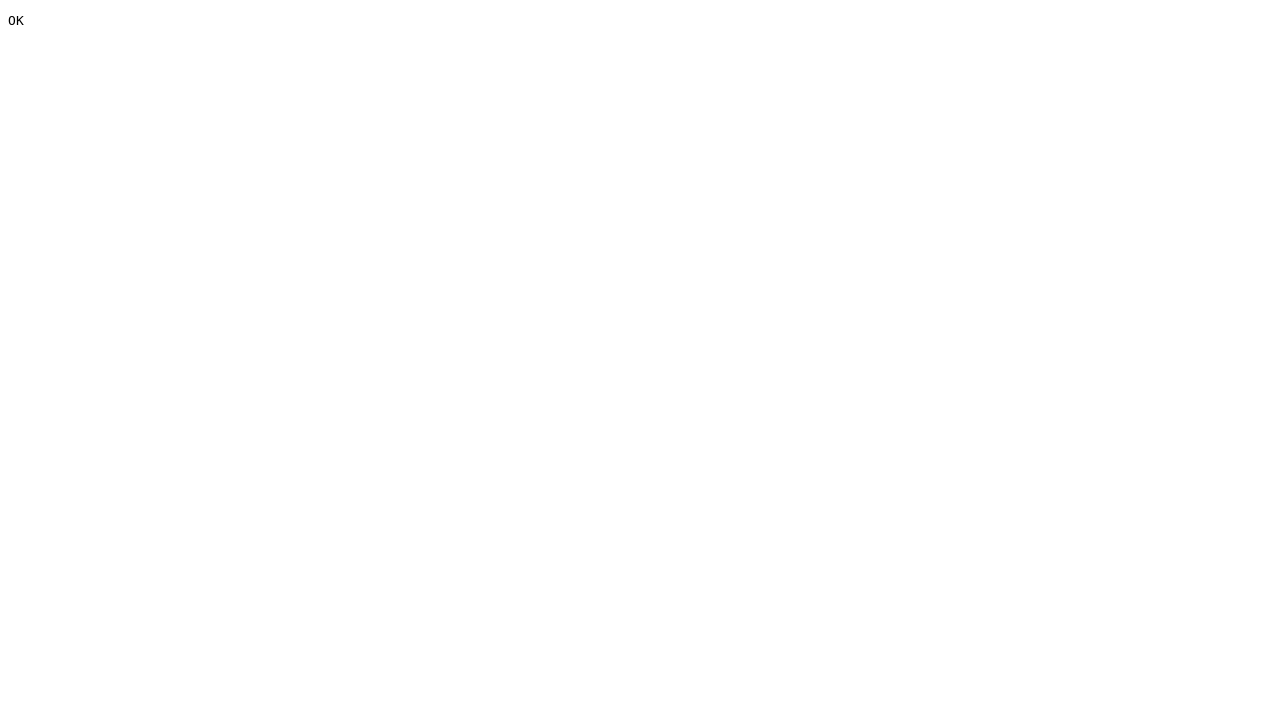